Tests that the login recovery link navigates to the password recovery page

Starting URL: https://is.muni.cz/?lang=cs

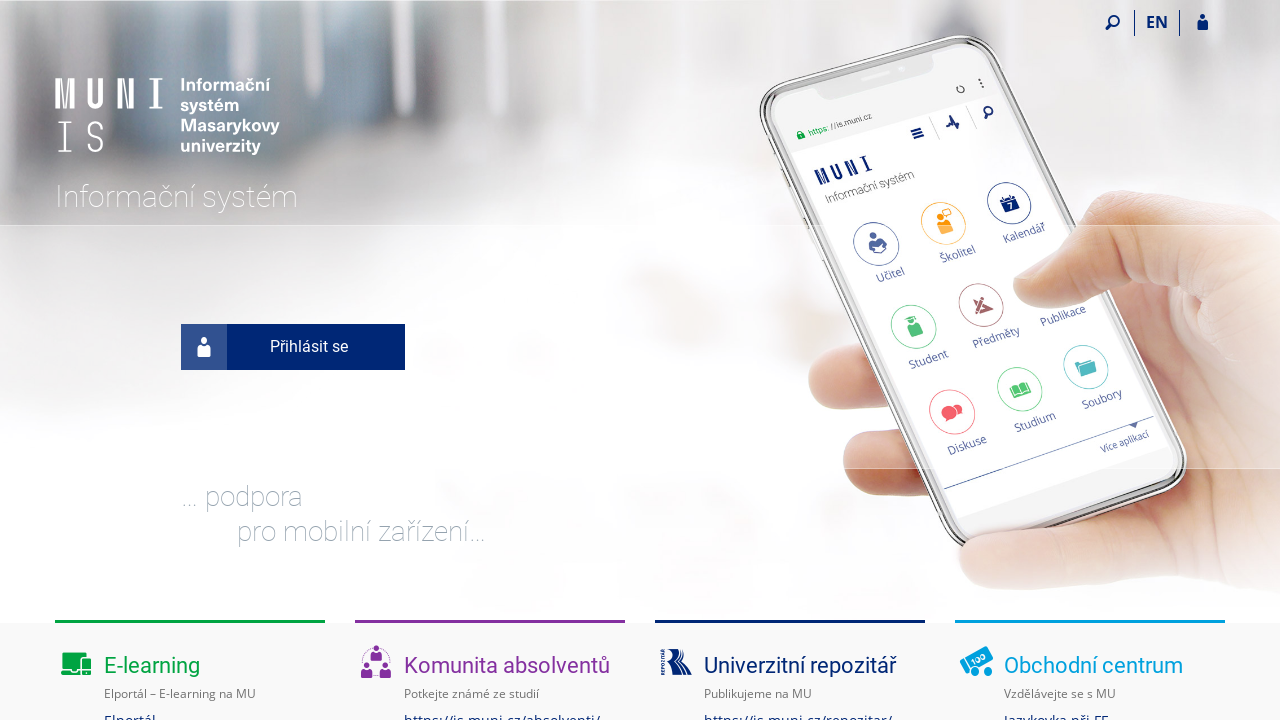

Clicked on 'Přihlásit se' (Login) link at (293, 347) on internal:role=link[name="Přihlásit se"i]
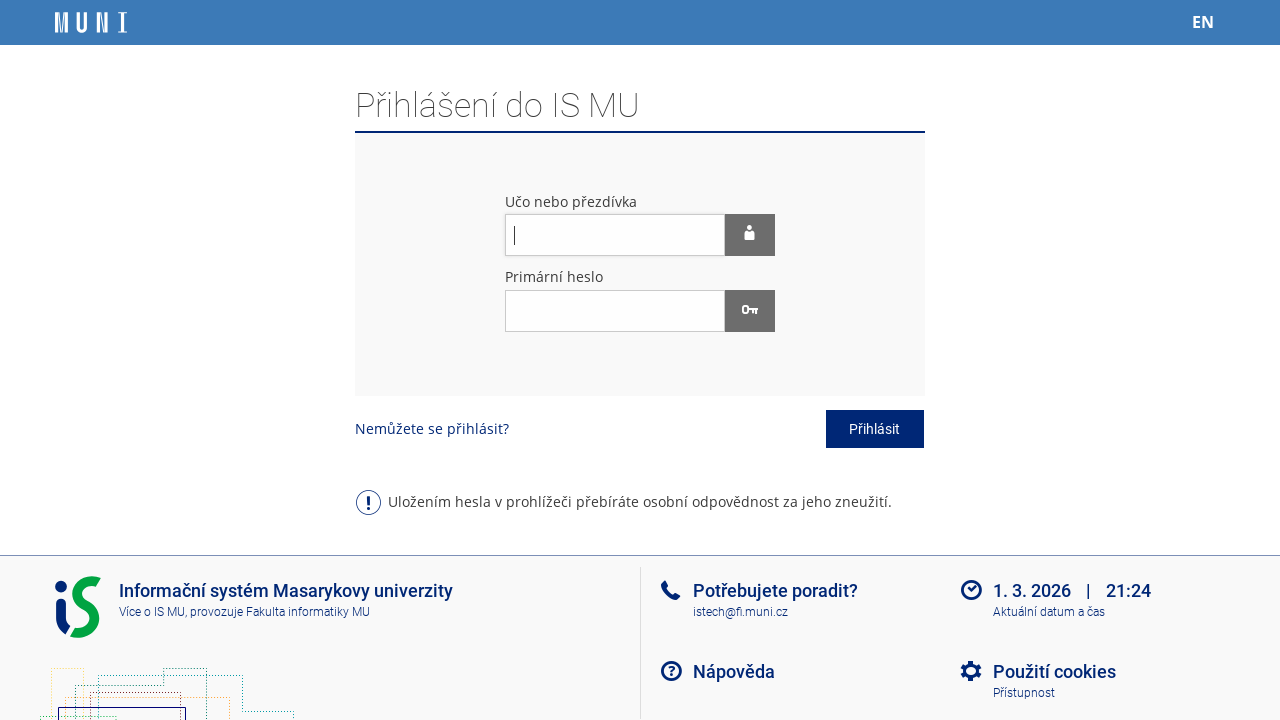

Clicked on 'Nemůžete se přihlásit?' (login recovery) link at (432, 429) on internal:role=link[name="Nemůžete se přihlásit?"i]
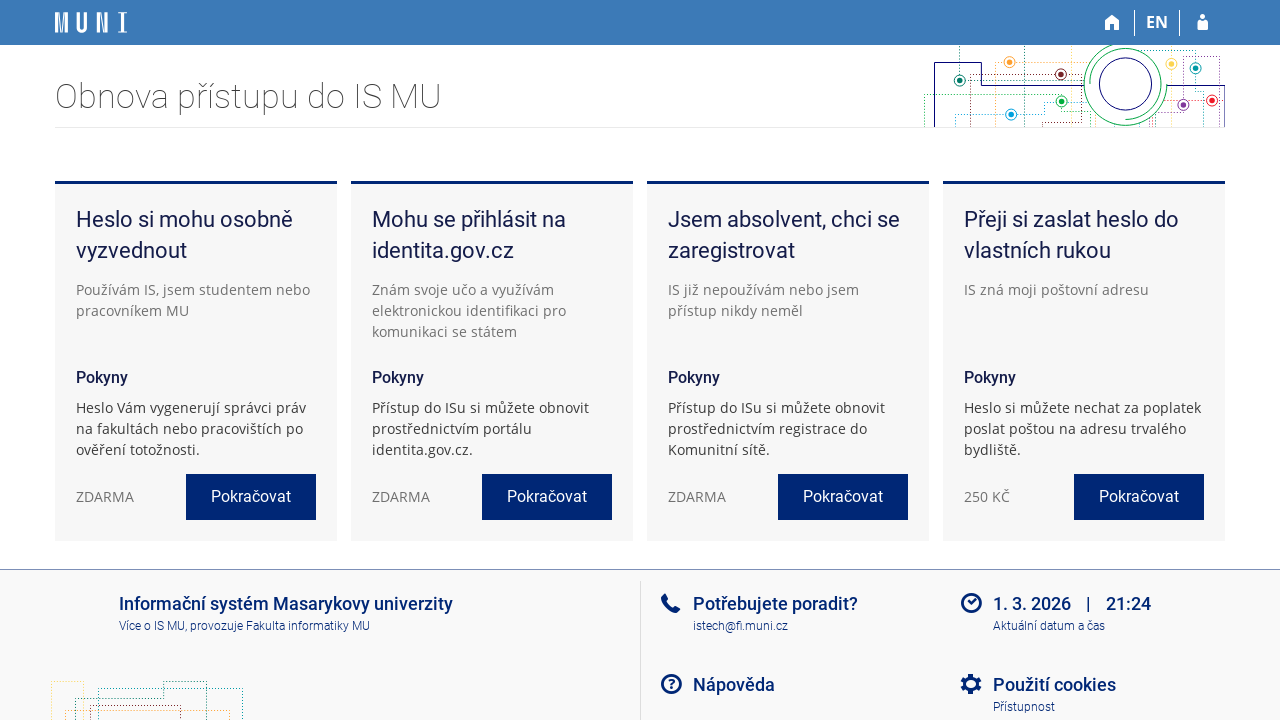

Verified password recovery page loaded with 'Obnova přístupu do IS MU' text
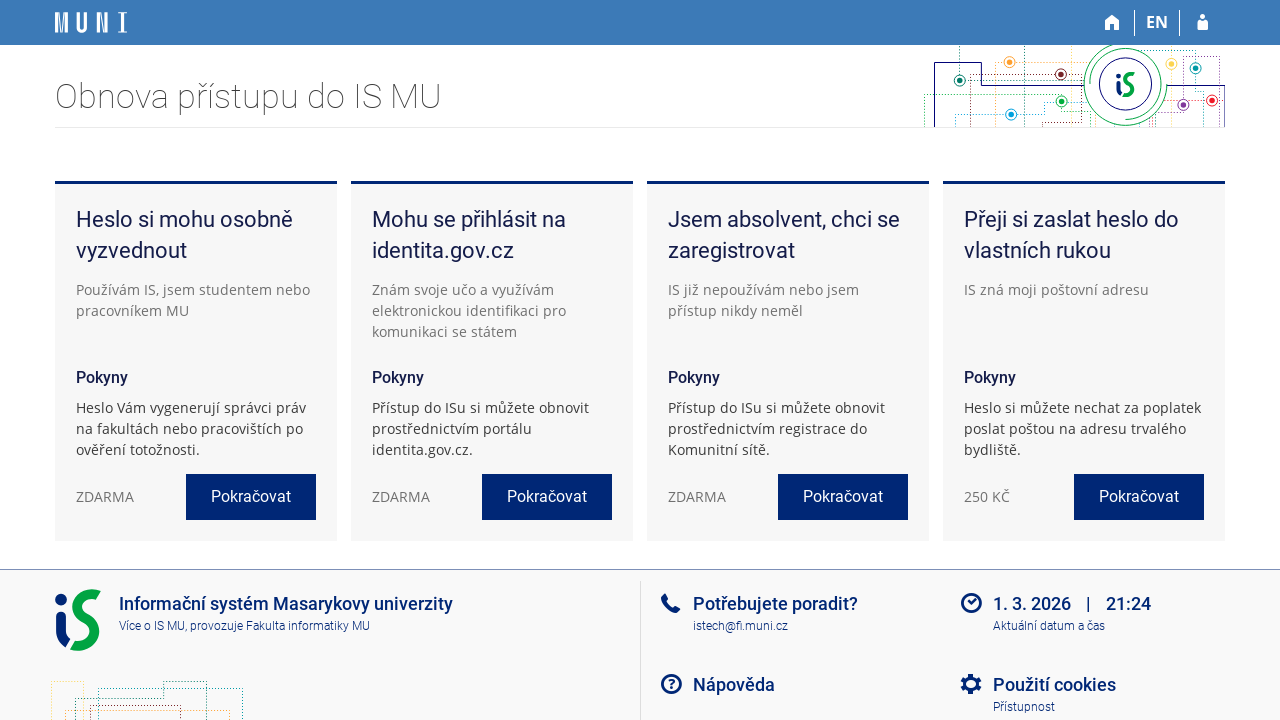

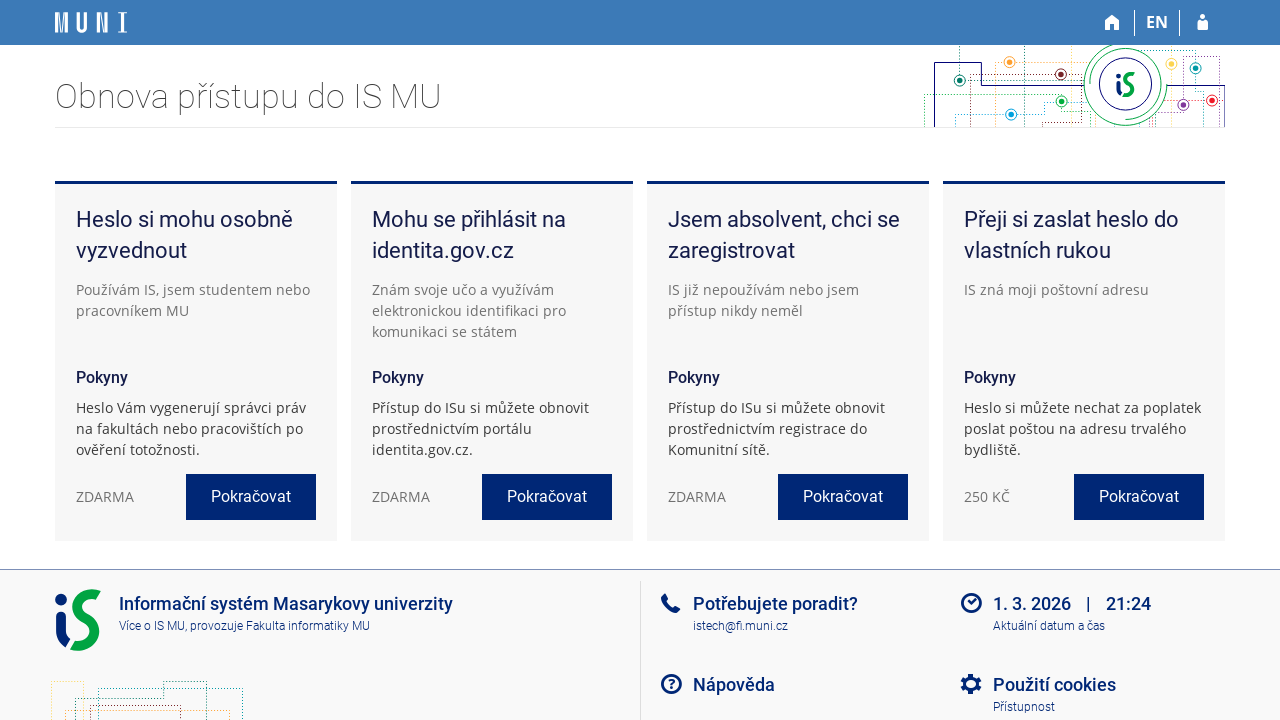